Tests right-click context menu functionality by right-clicking on a button, selecting an option from the context menu, and handling the resulting alert dialog

Starting URL: https://swisnl.github.io/jQuery-contextMenu/demo.html

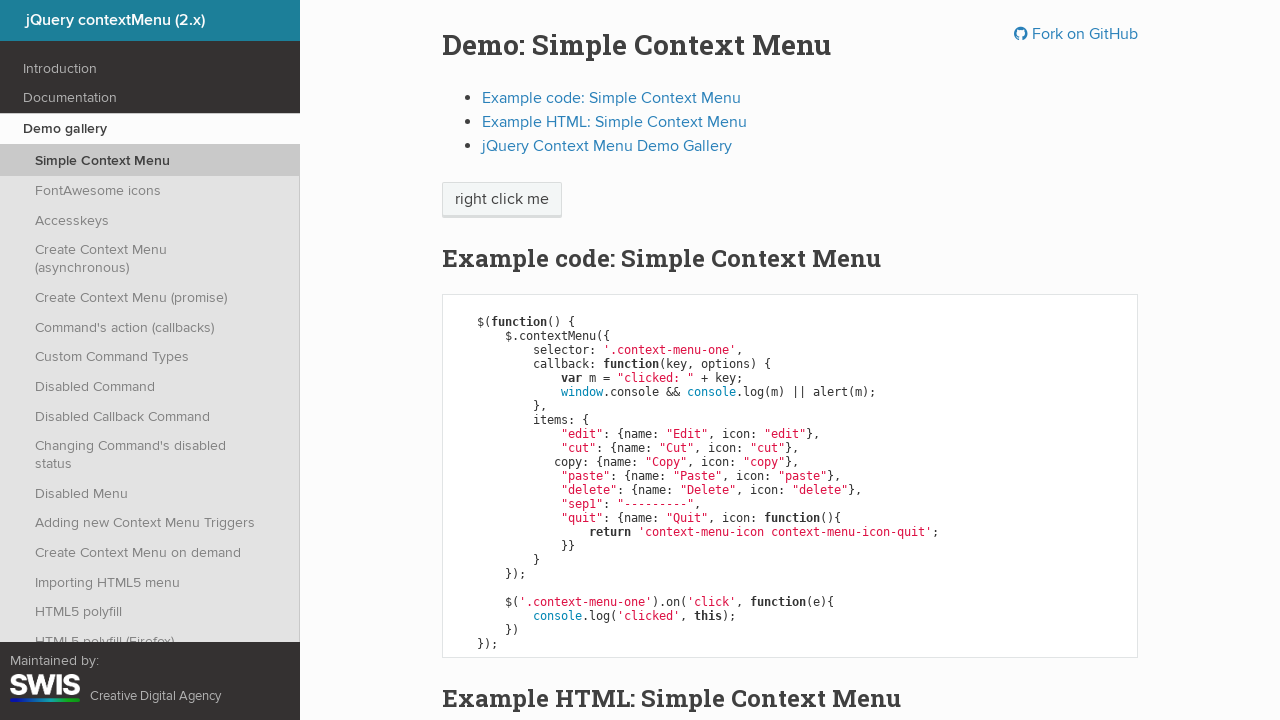

Located the context menu button element
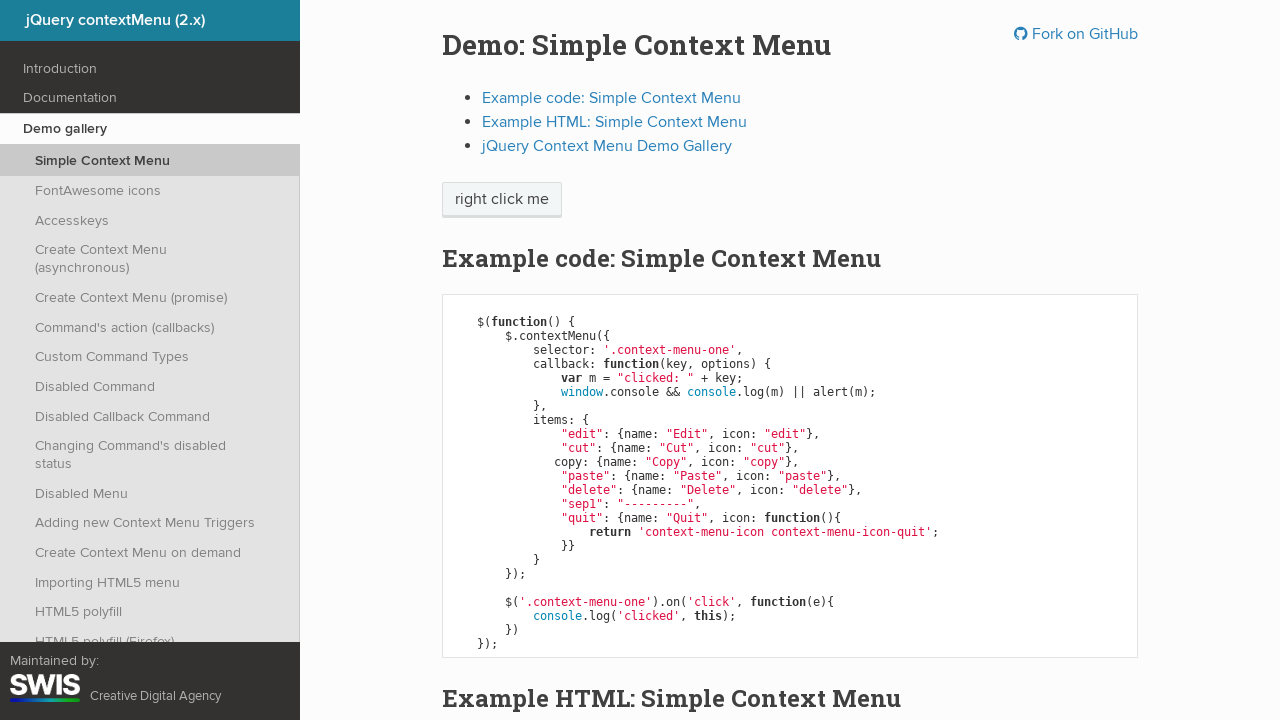

Right-clicked on the context menu button at (502, 200) on xpath=//span[@class='context-menu-one btn btn-neutral']
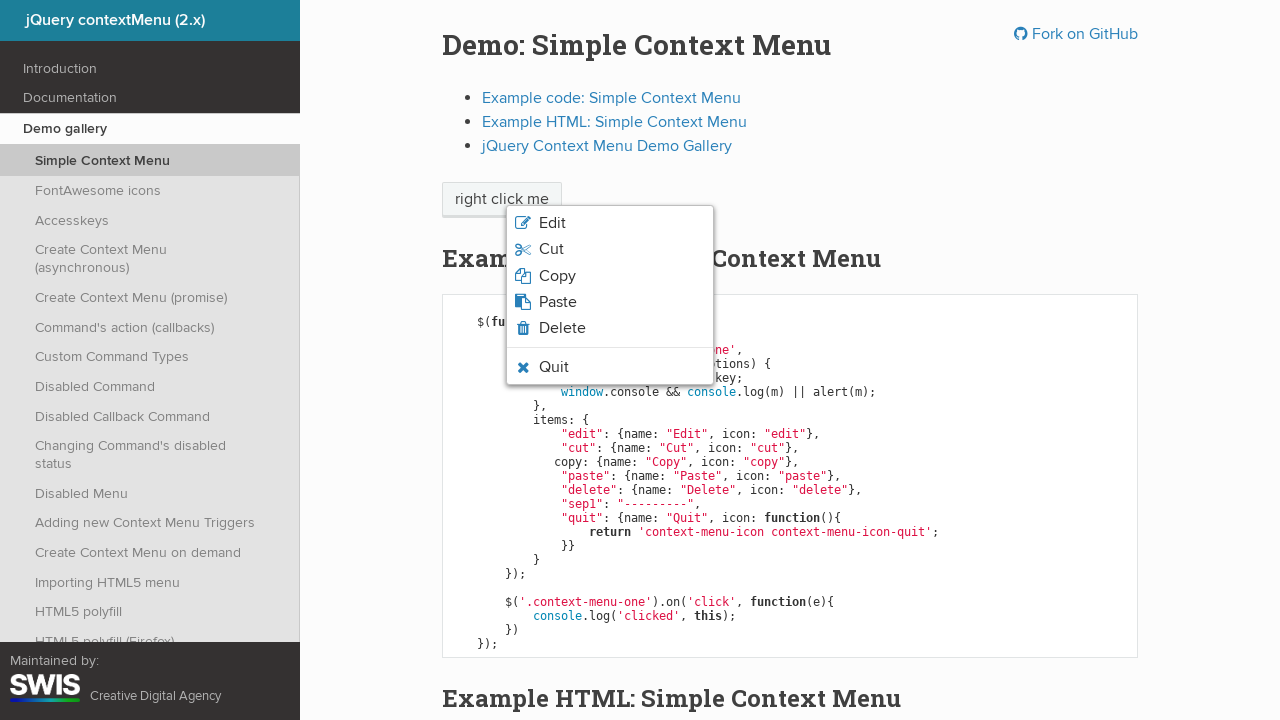

Waited for context menu to appear
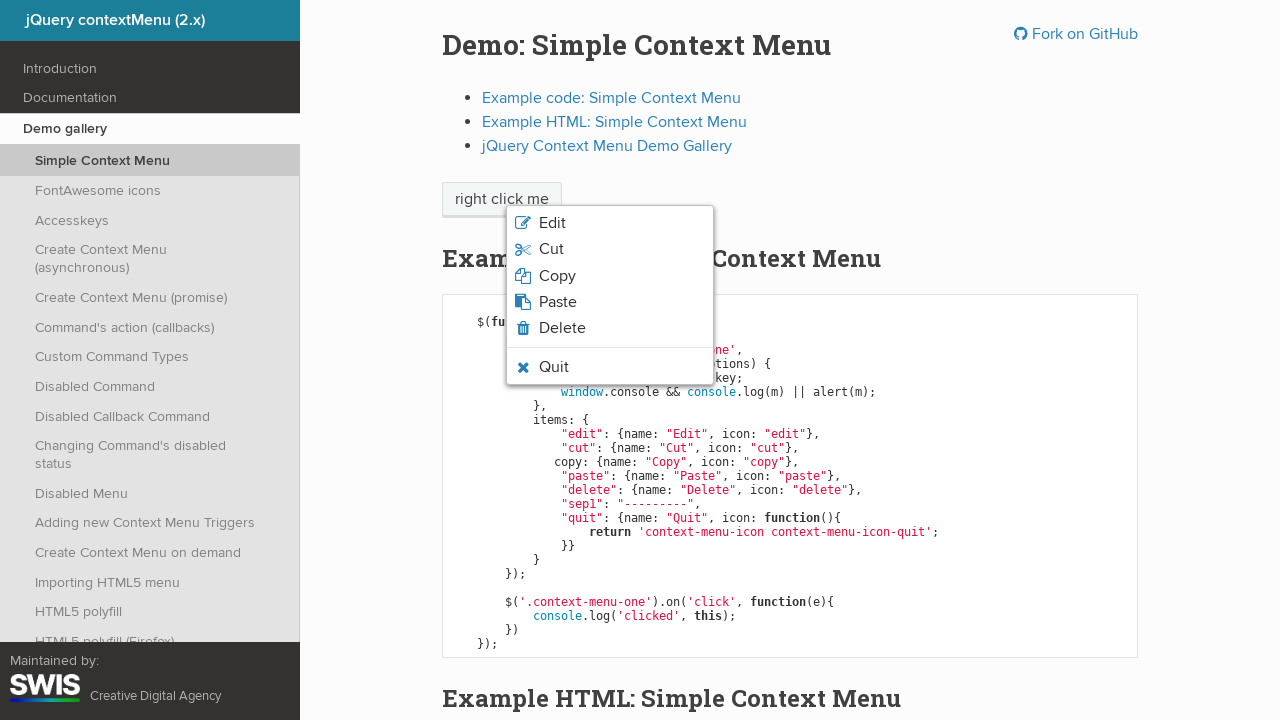

Clicked the first option in the context menu at (610, 223) on xpath=/html/body/ul/li[1]
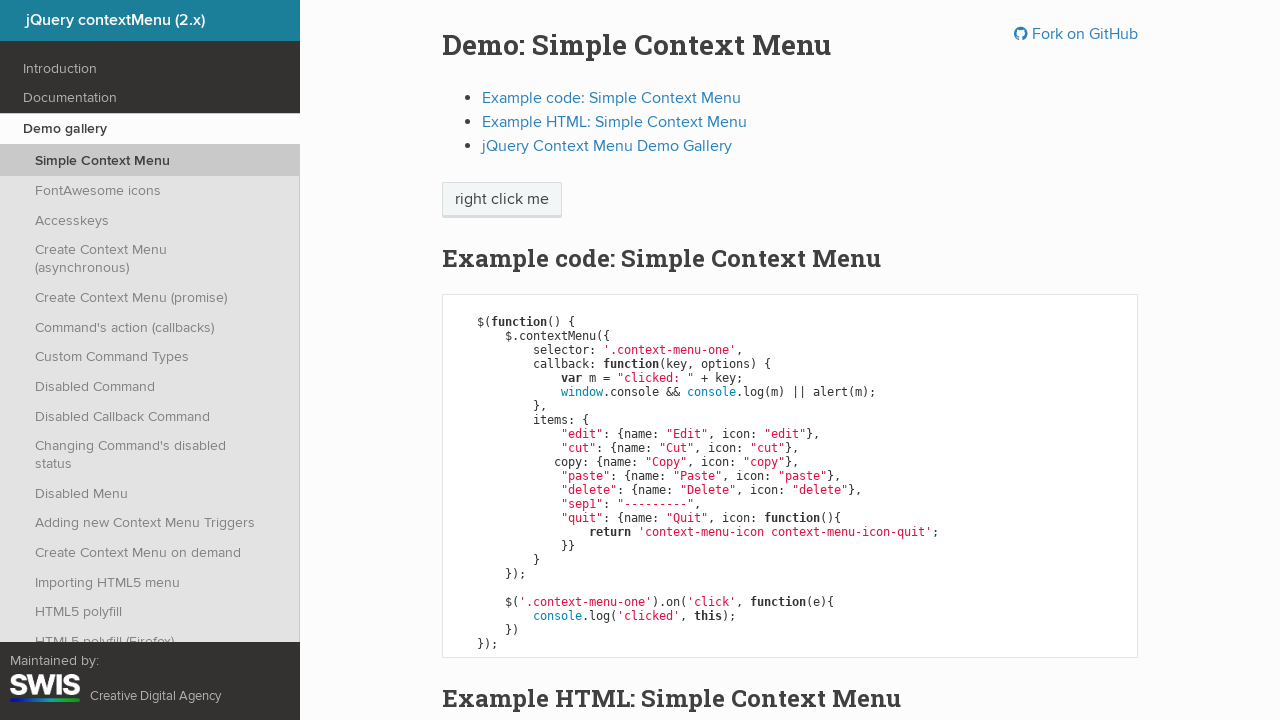

Set up alert dialog handler to accept alerts
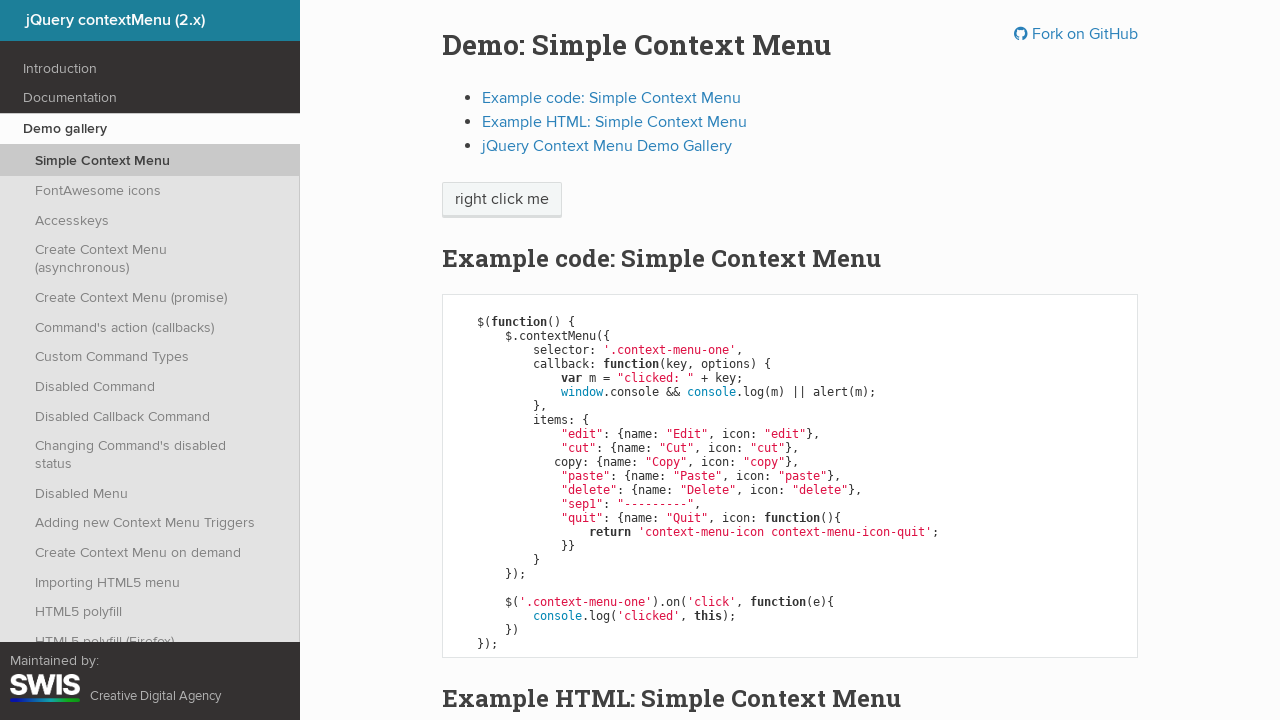

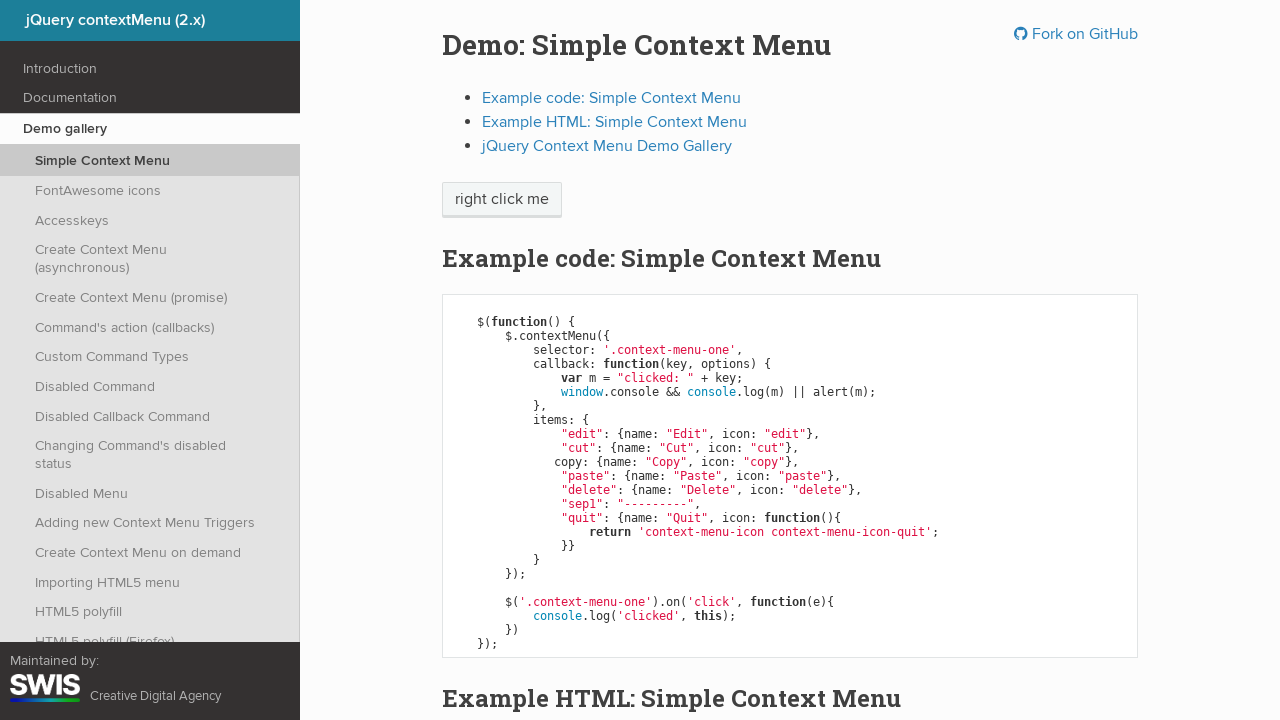